Tests JavaScript prompt dialog by entering text and dismissing it

Starting URL: https://the-internet.herokuapp.com/javascript_alerts

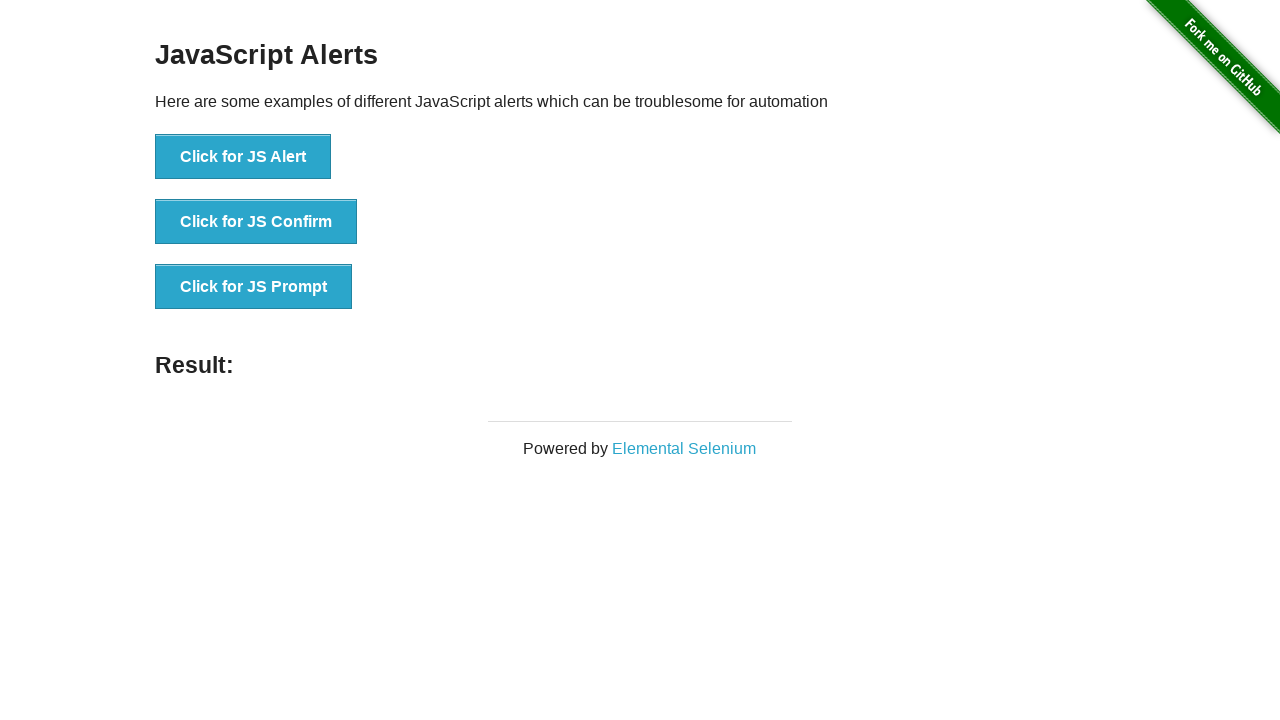

Set up dialog handler to dismiss JavaScript prompt
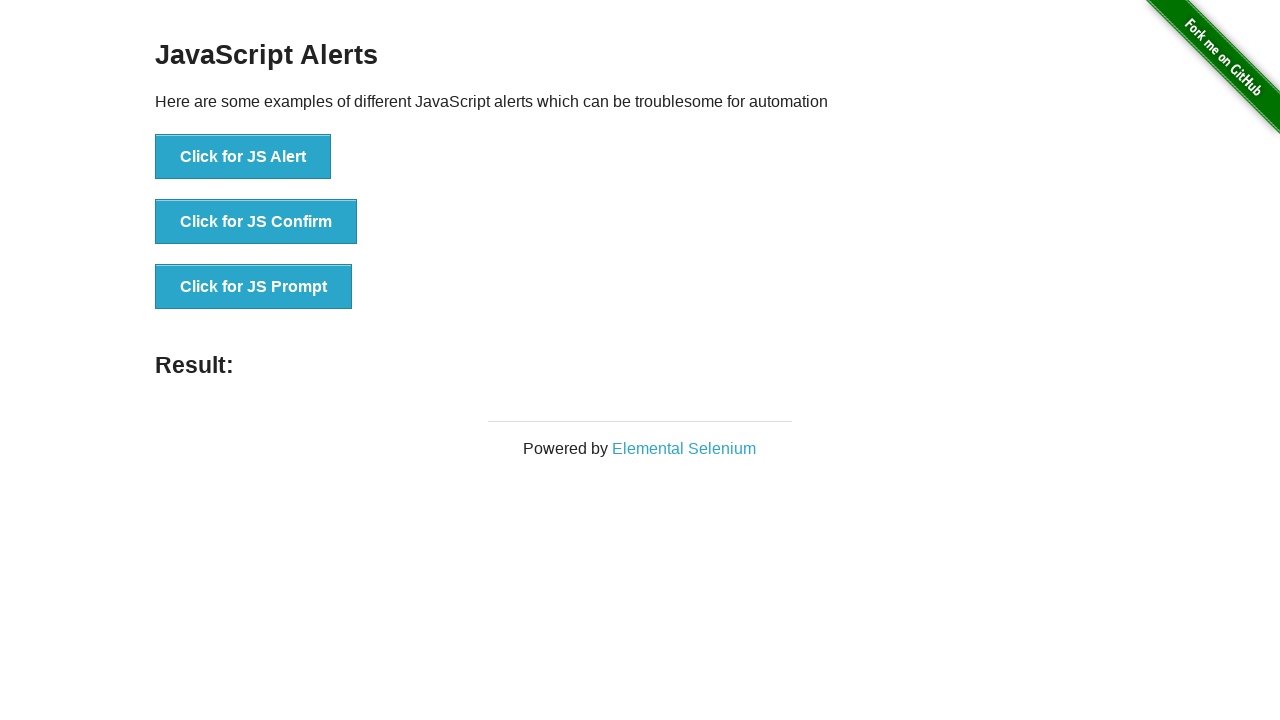

Clicked on JS Prompt button at (254, 287) on #content > div > ul > li:nth-child(3) > button
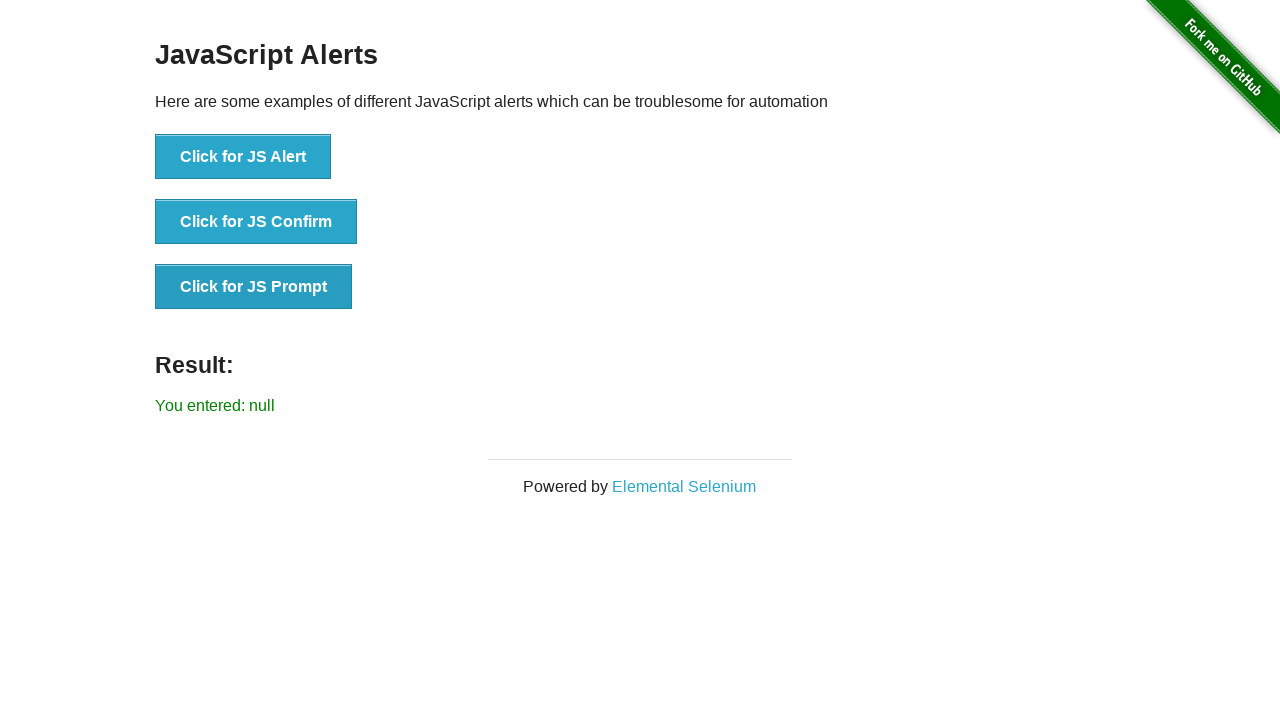

Verified result text displays 'You entered: null' after dismissing prompt
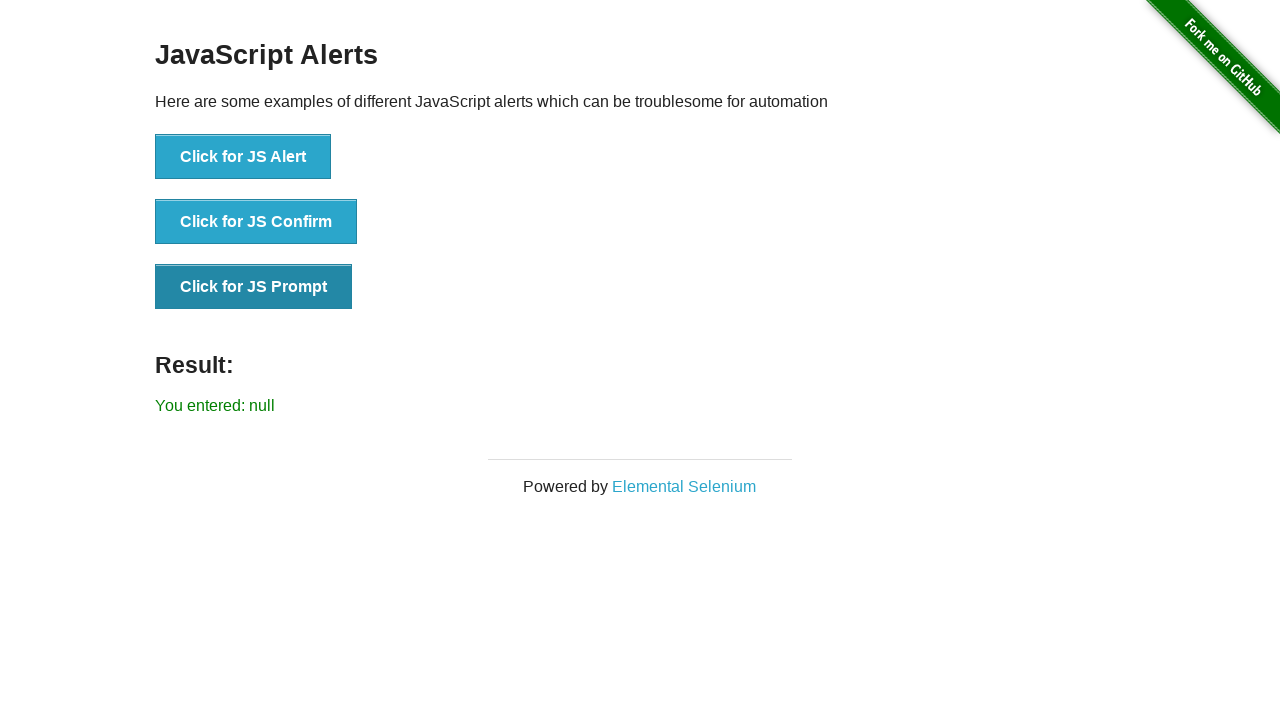

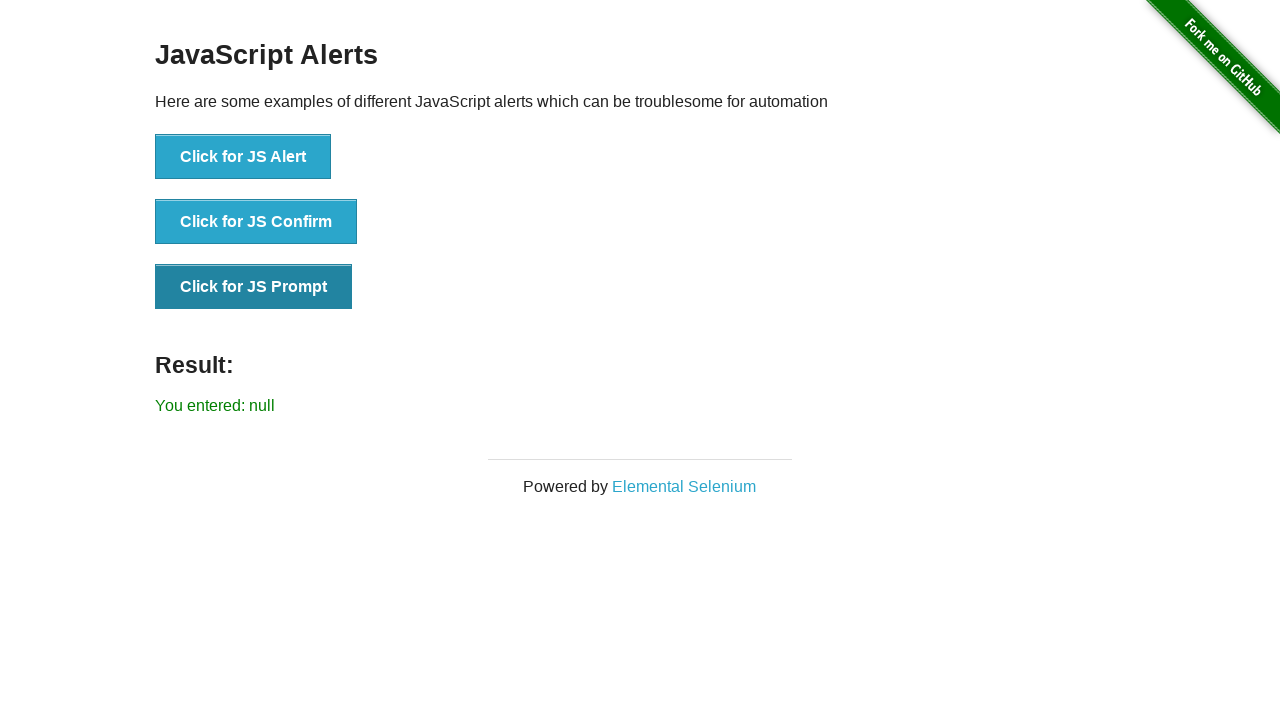